Tests that clicking the pause button stops video playback after it has been started

Starting URL: http://www.kevinlamping.com/webdriverio-course-content/

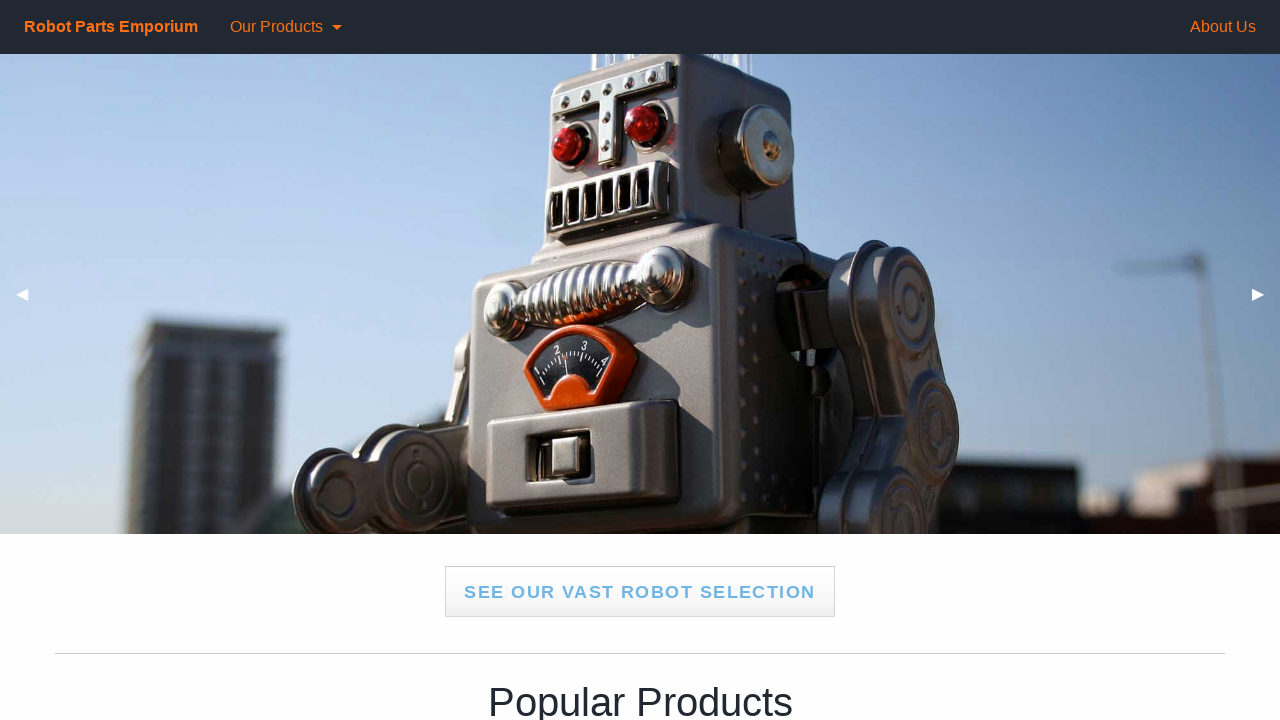

Clicked About Us link to open modal at (1223, 27) on a:has-text('About Us')
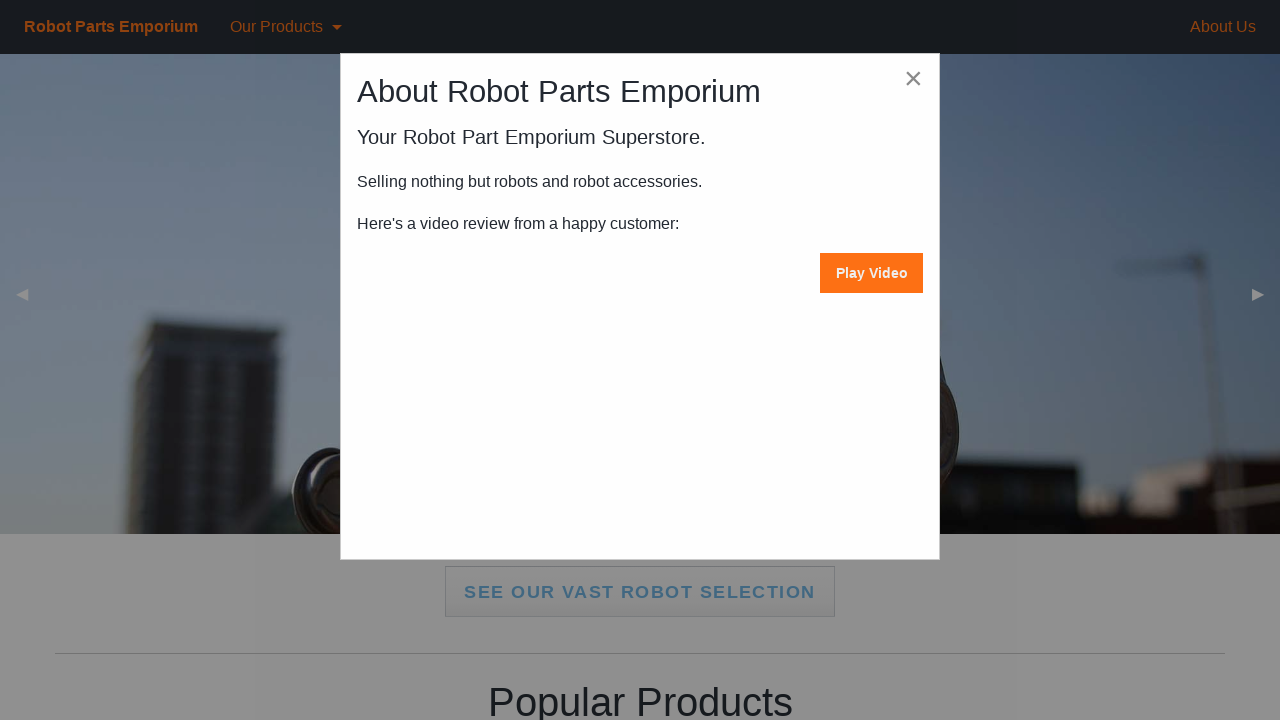

Video element loaded and became visible
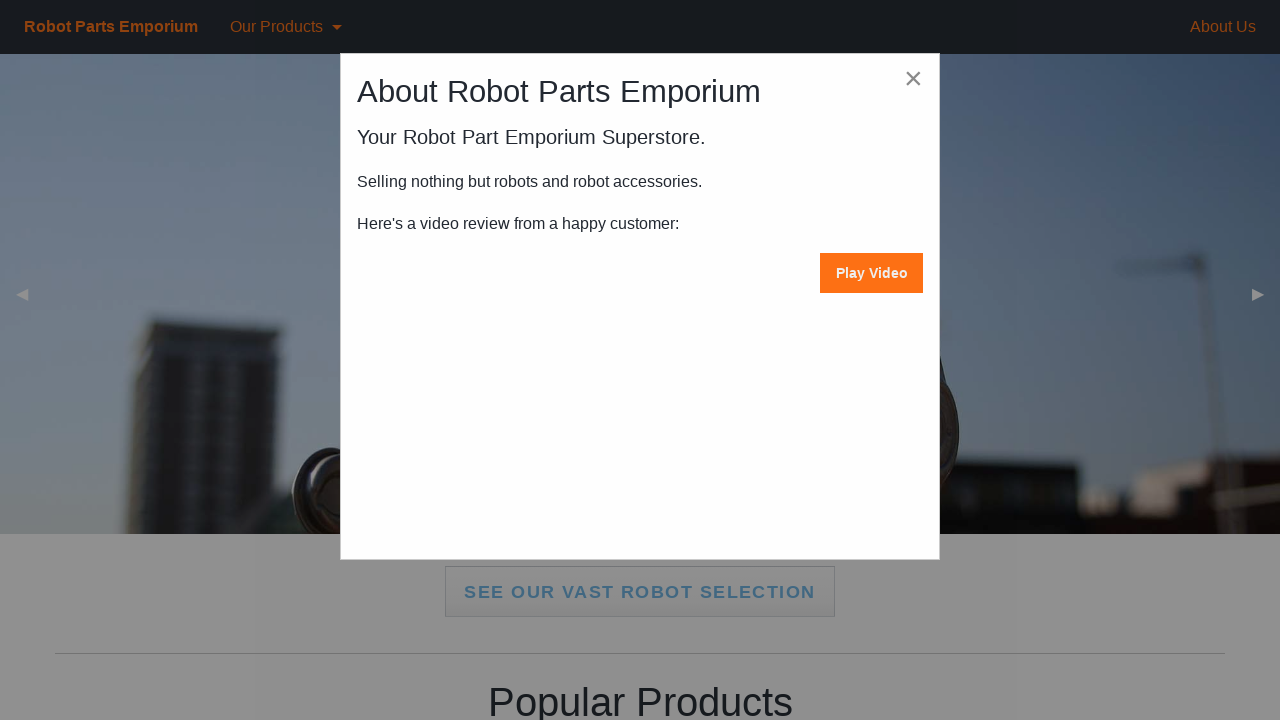

Clicked play button to start video playback at (872, 273) on #play-btn
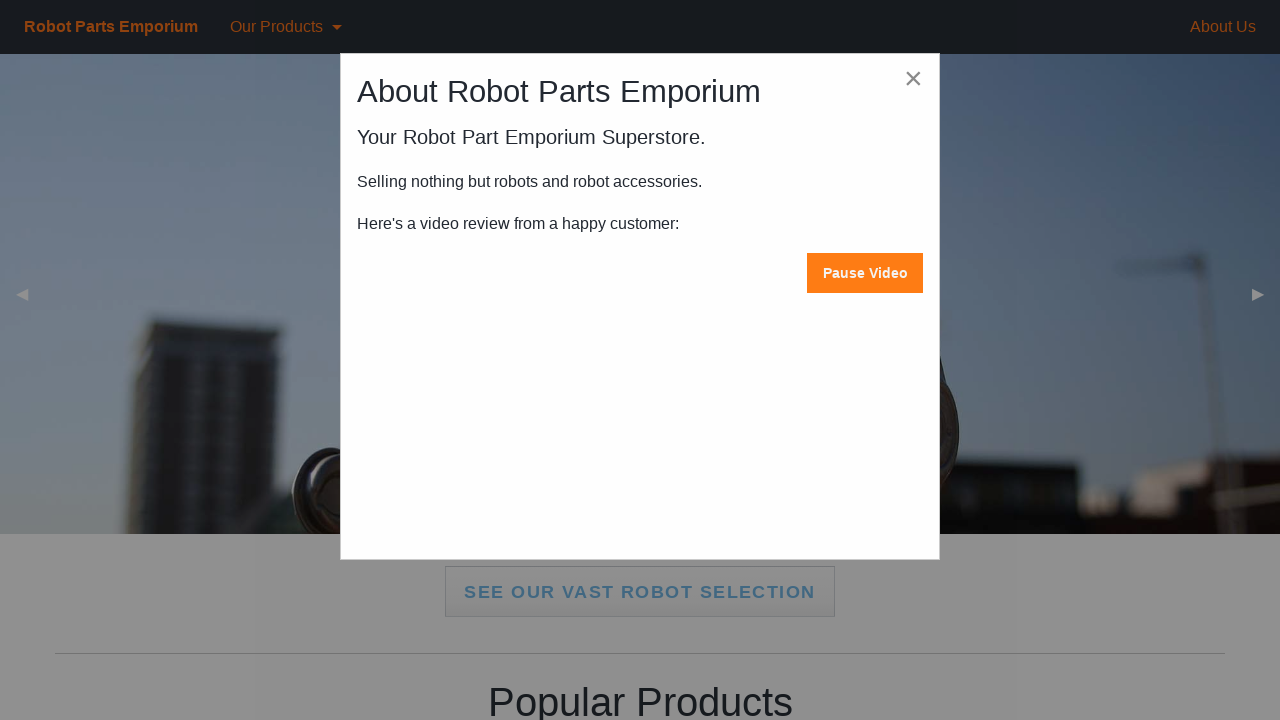

Waited 500ms for video to play
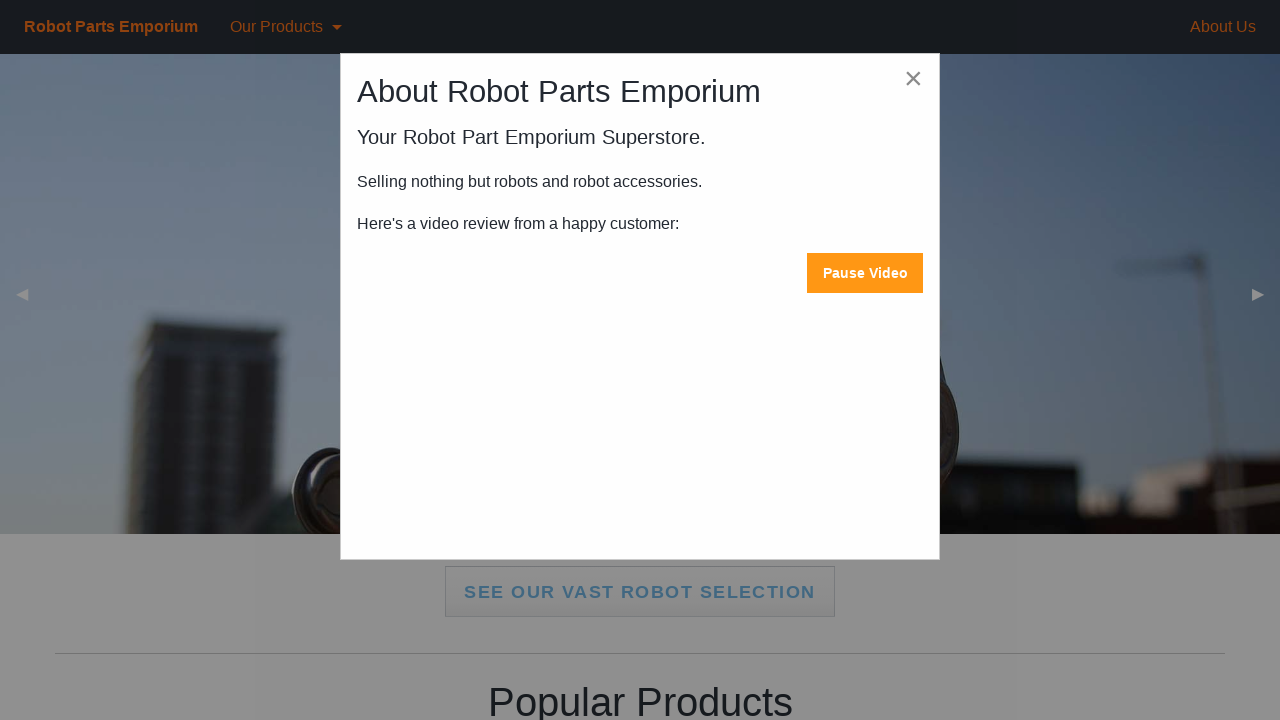

Clicked pause button to stop video playback at (865, 273) on #pause-btn
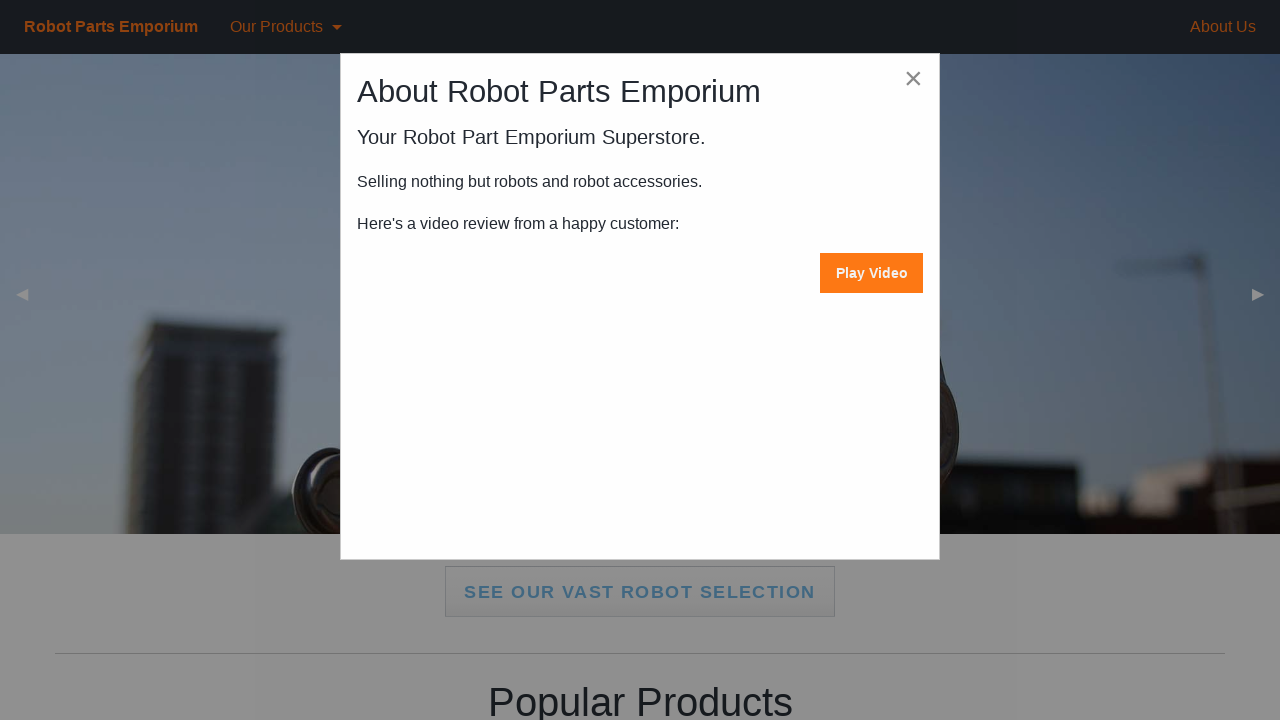

Evaluated video paused state
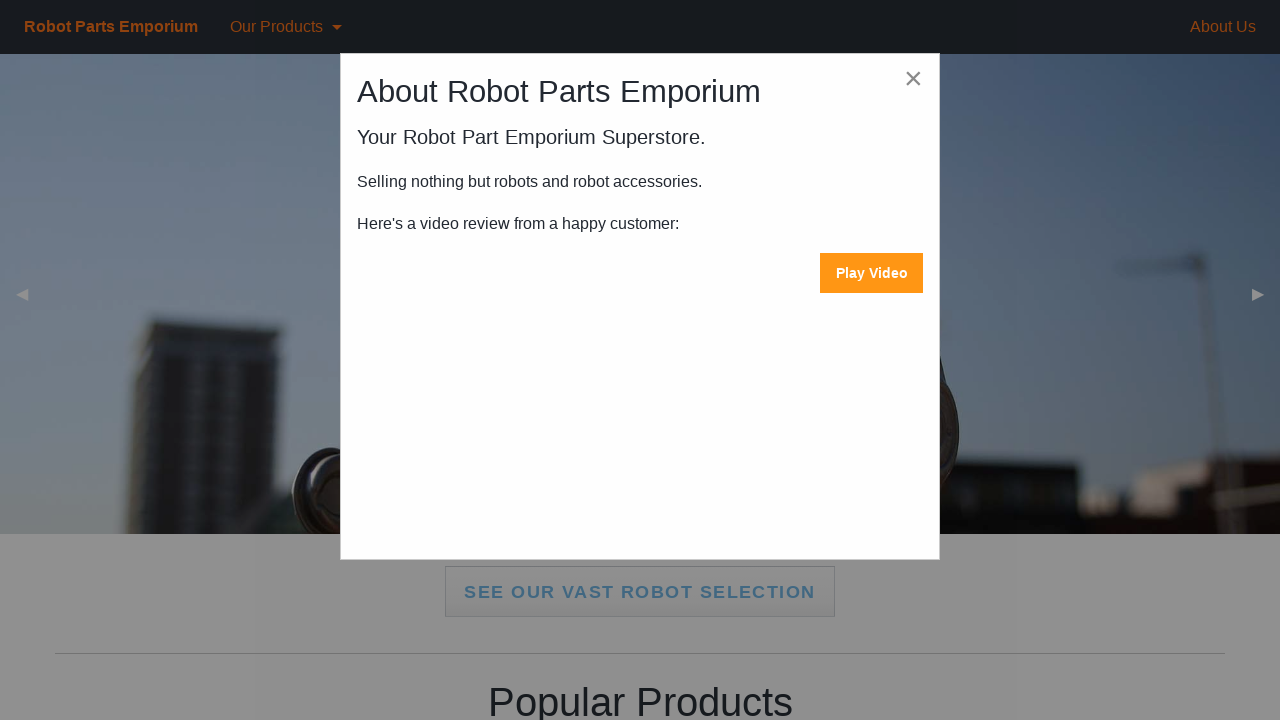

Verified video is paused after pause button click
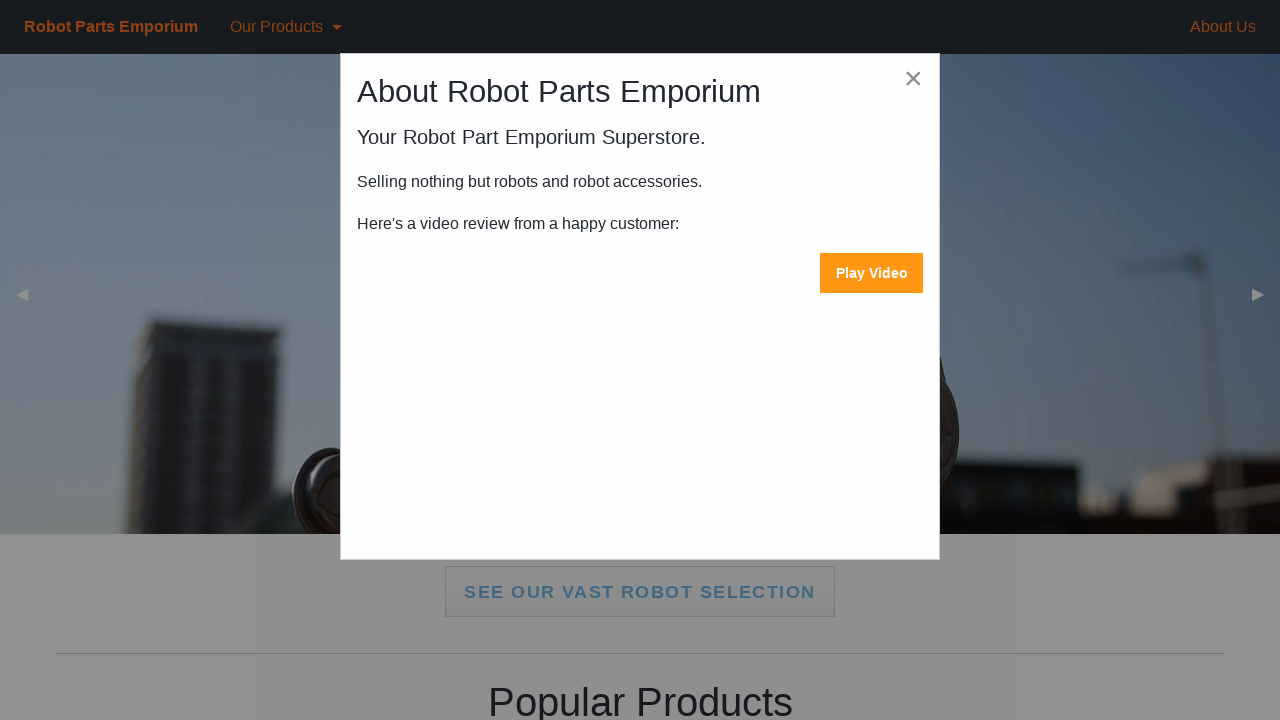

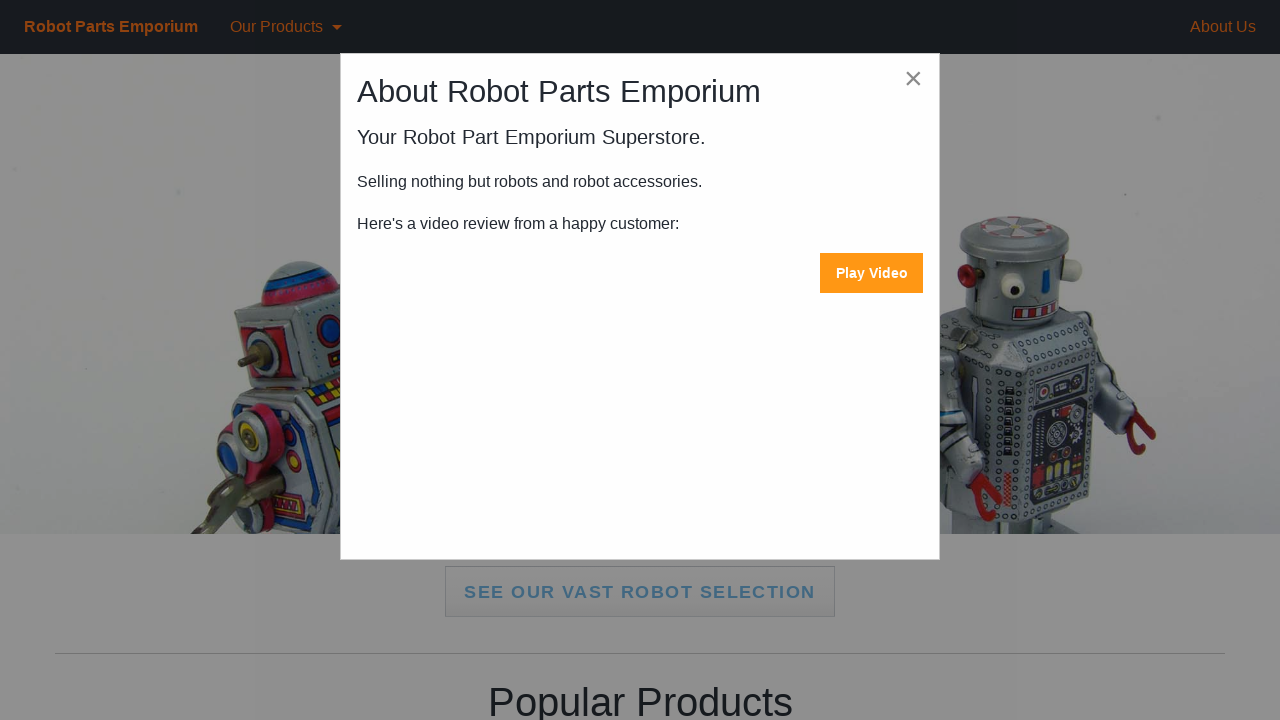